Tests that clicking the Scooter logo in the header redirects the user from the order page back to the main page.

Starting URL: https://qa-scooter.praktikum-services.ru/order

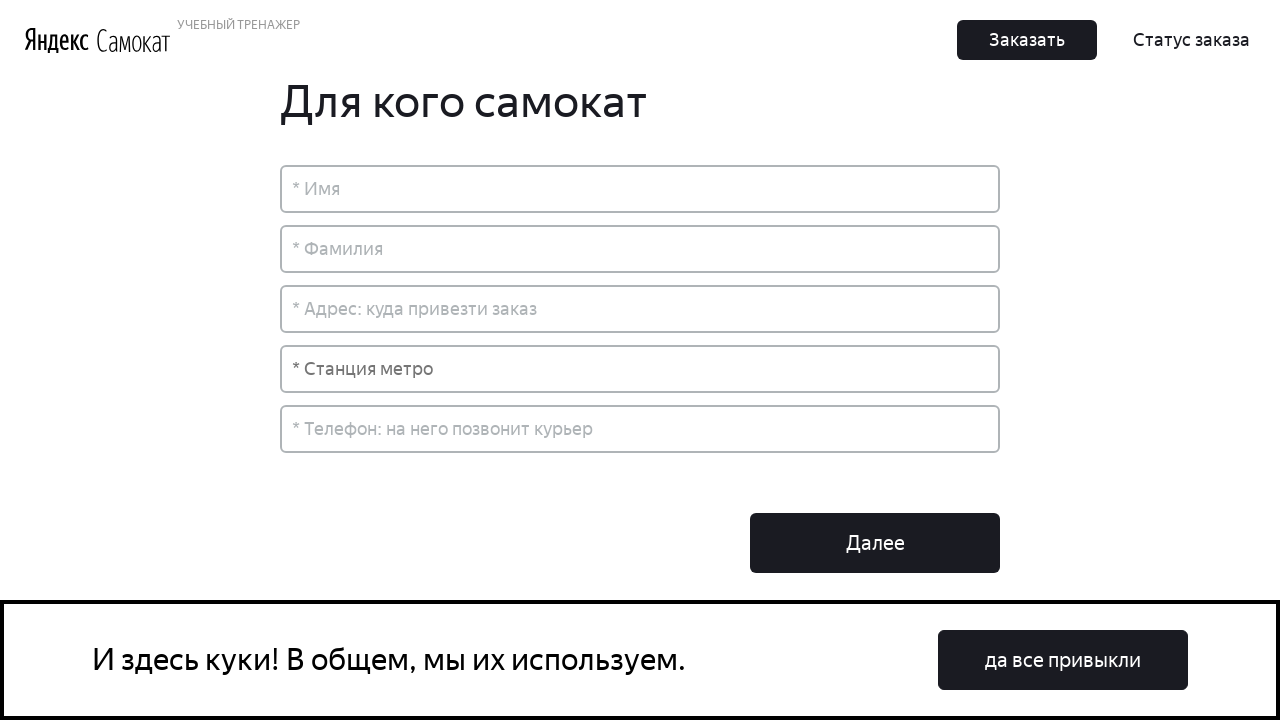

Order page header loaded successfully
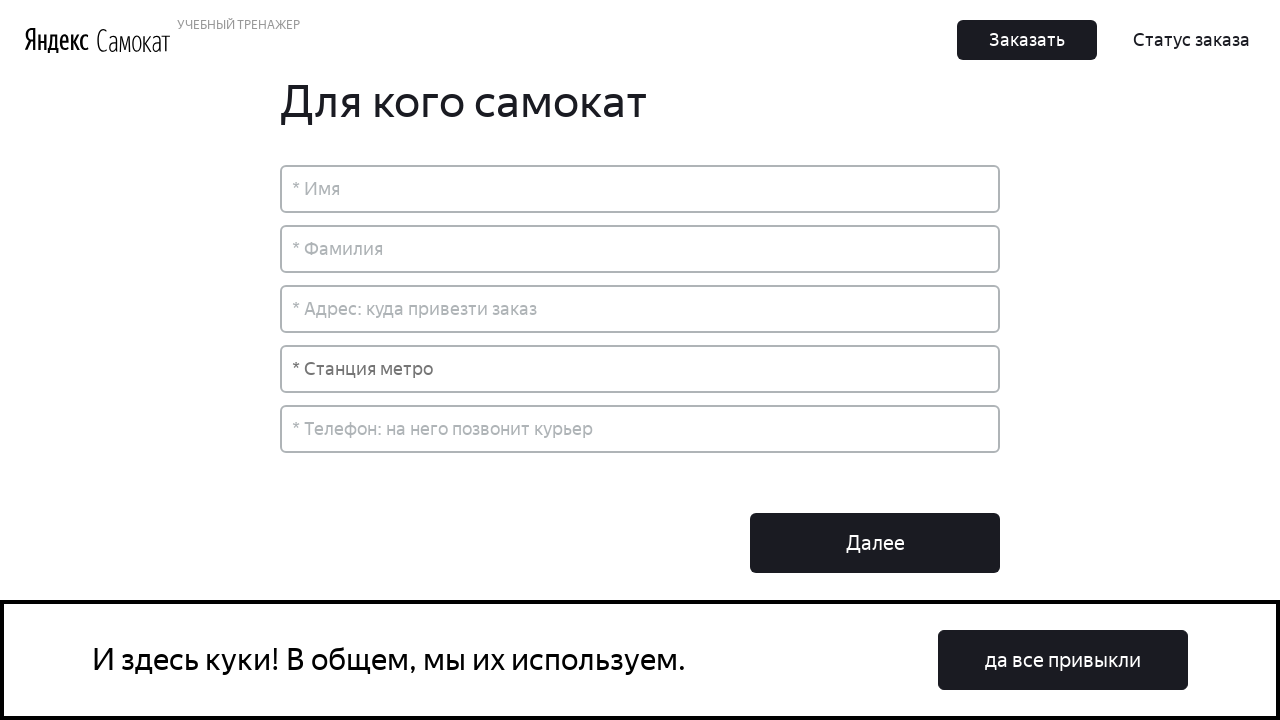

Clicked Scooter logo in header at (134, 40) on xpath=//a[@class='Header_LogoScooter__3lsAR']
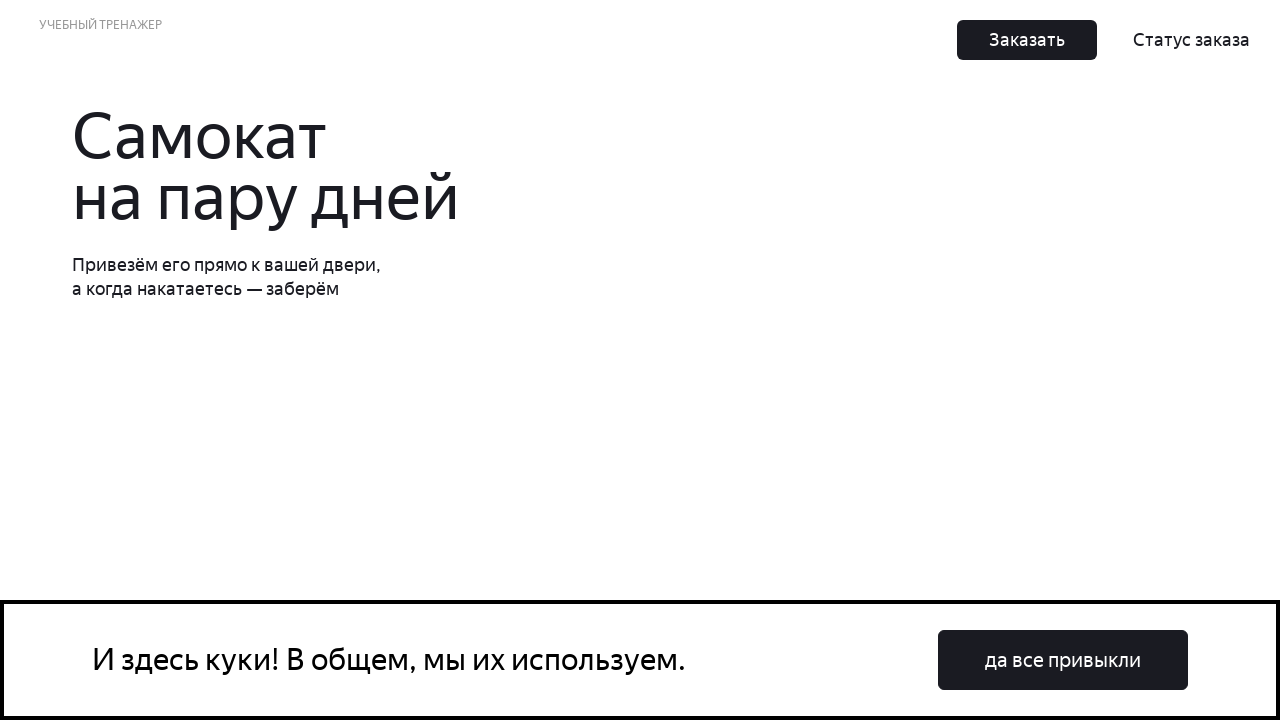

Successfully redirected to main page
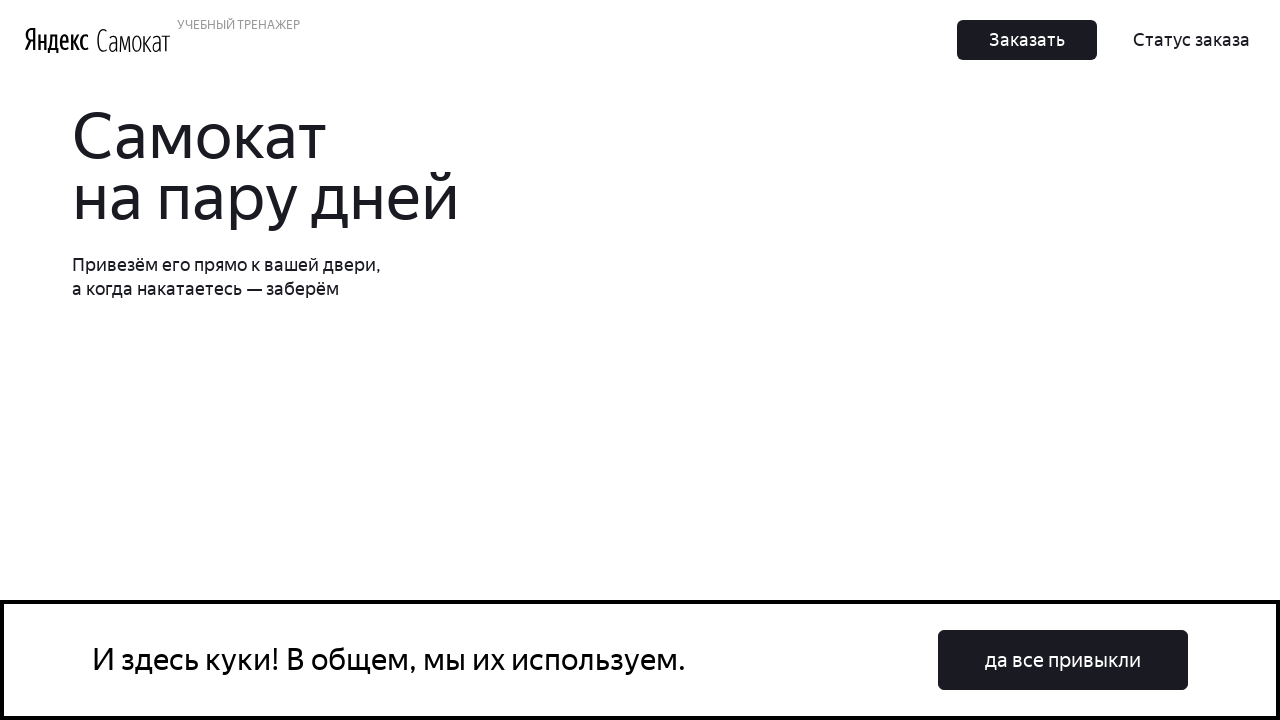

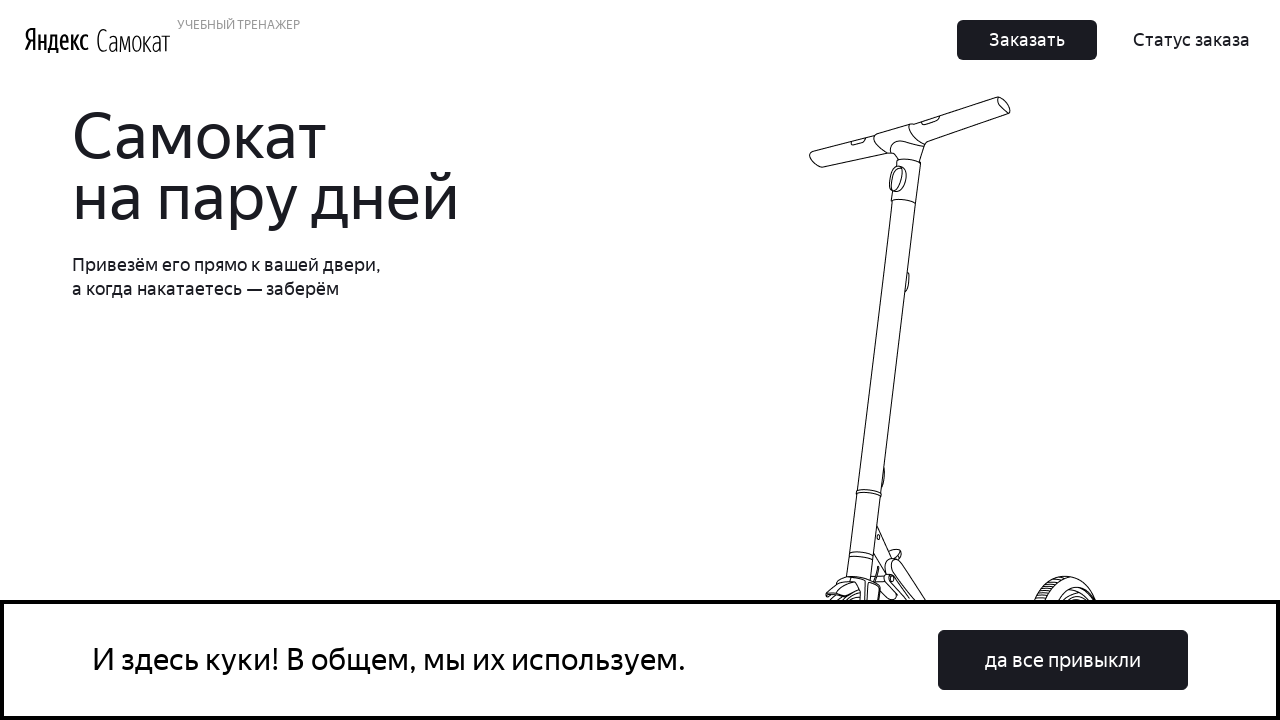